Demonstrates click-and-hold, move to target, then release mouse action for drag operations

Starting URL: https://crossbrowsertesting.github.io/drag-and-drop

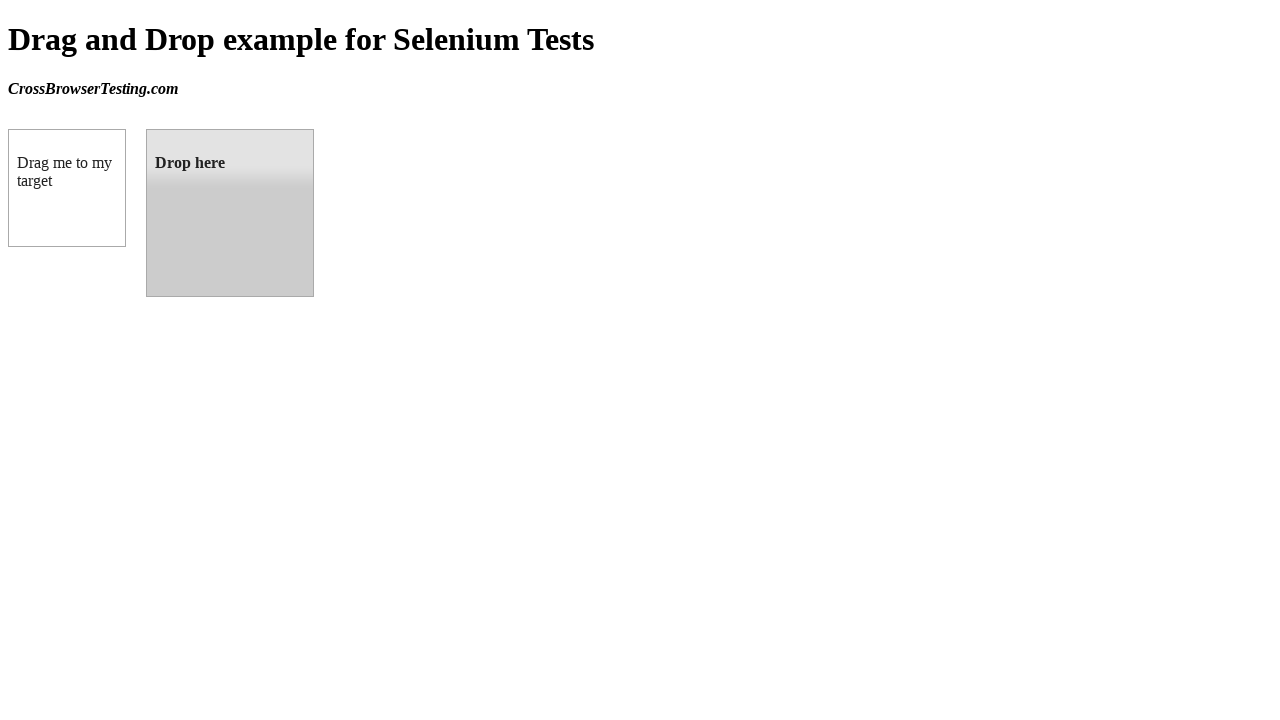

Waited for draggable element to be visible
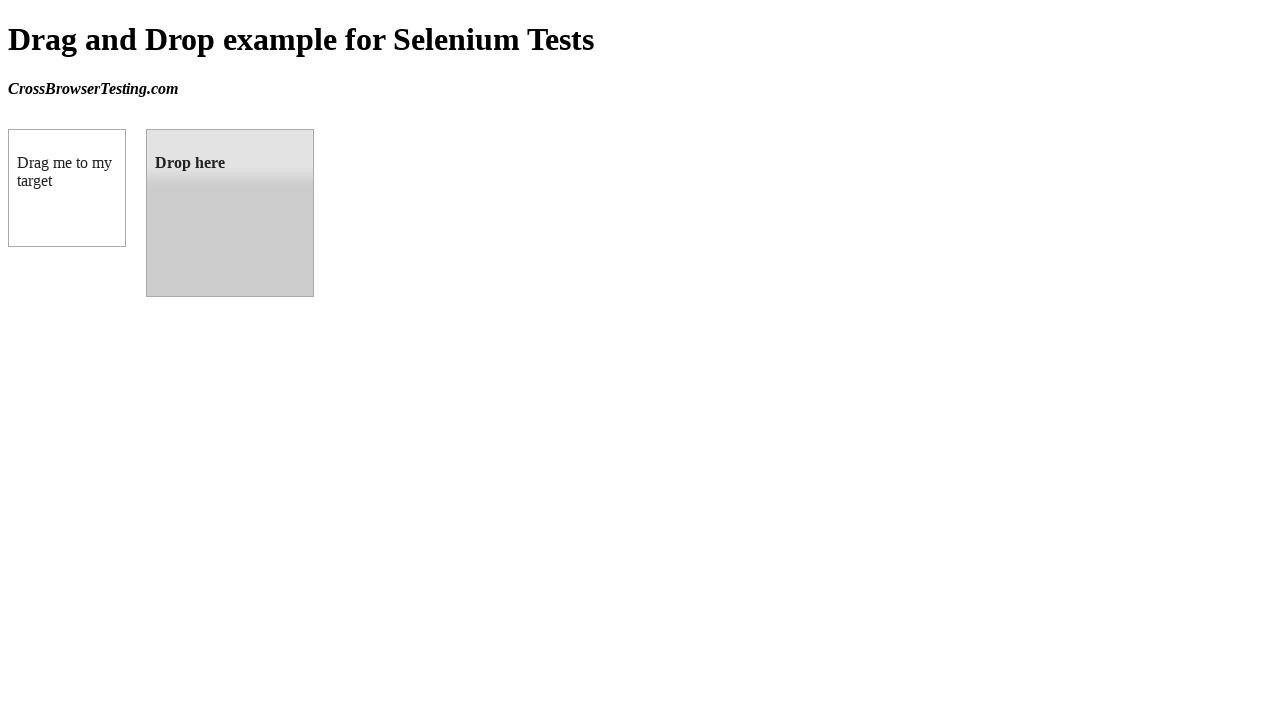

Waited for droppable element to be visible
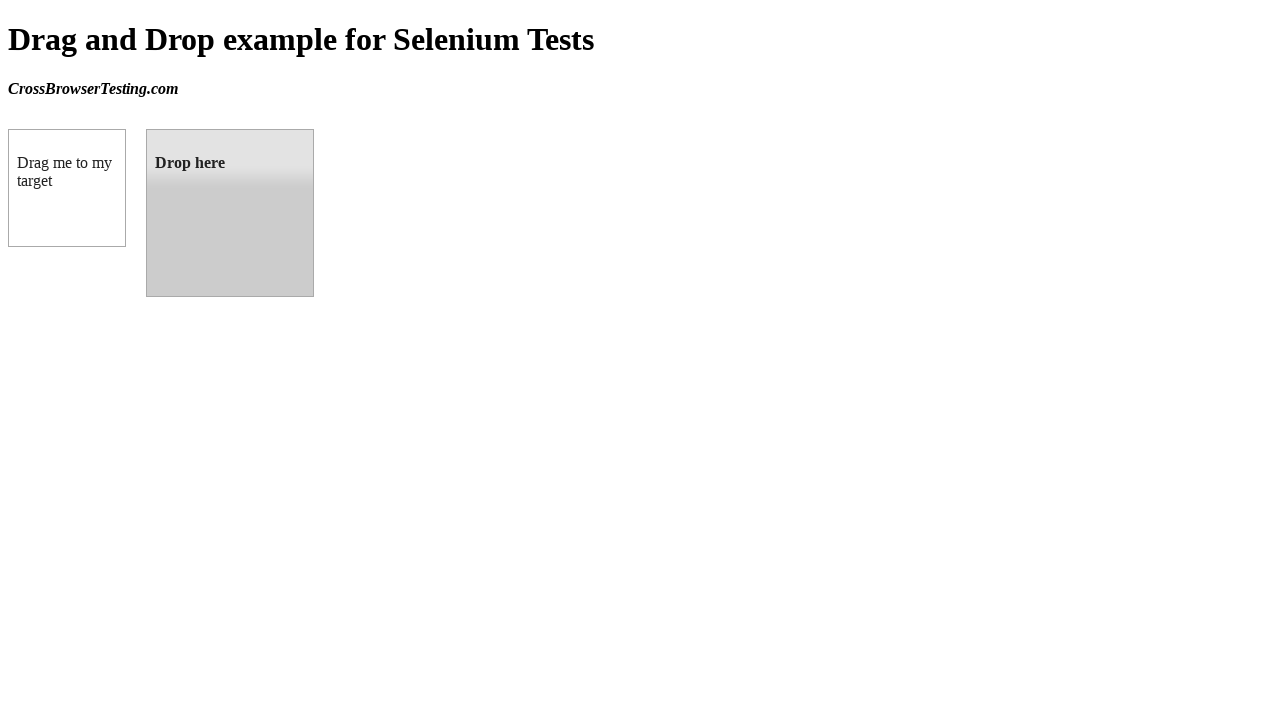

Retrieved bounding box for draggable element
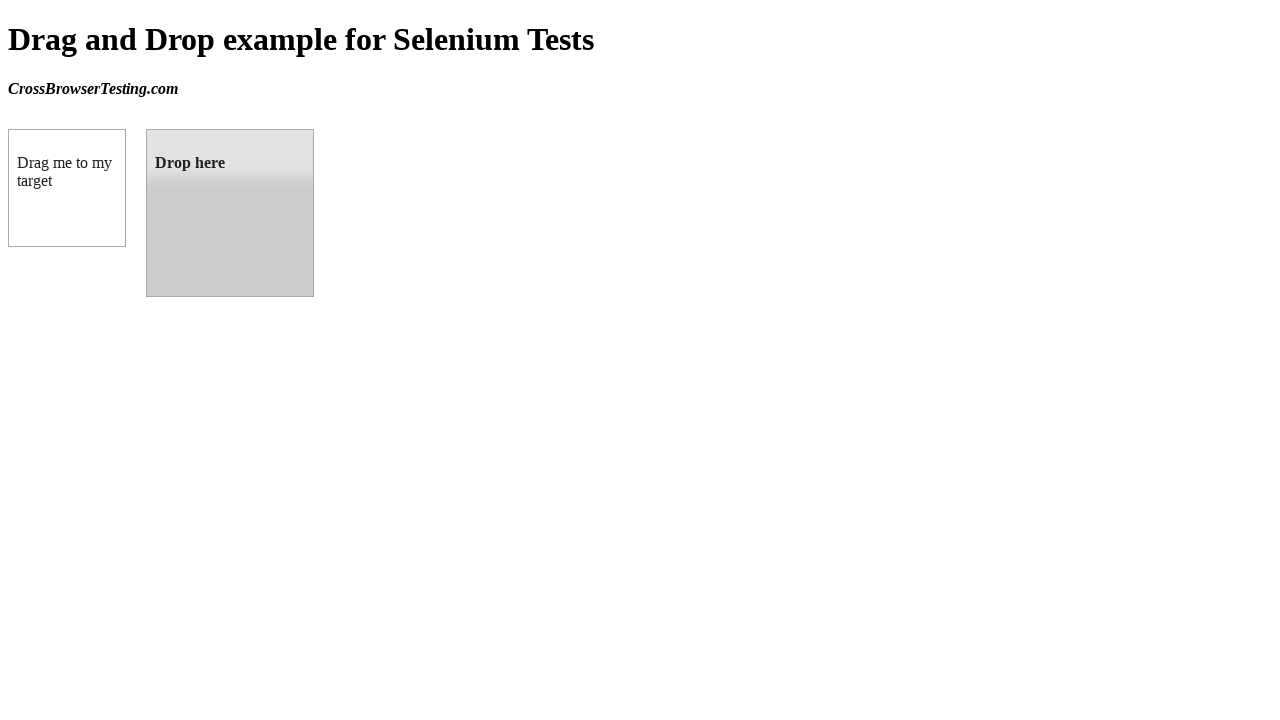

Retrieved bounding box for droppable element
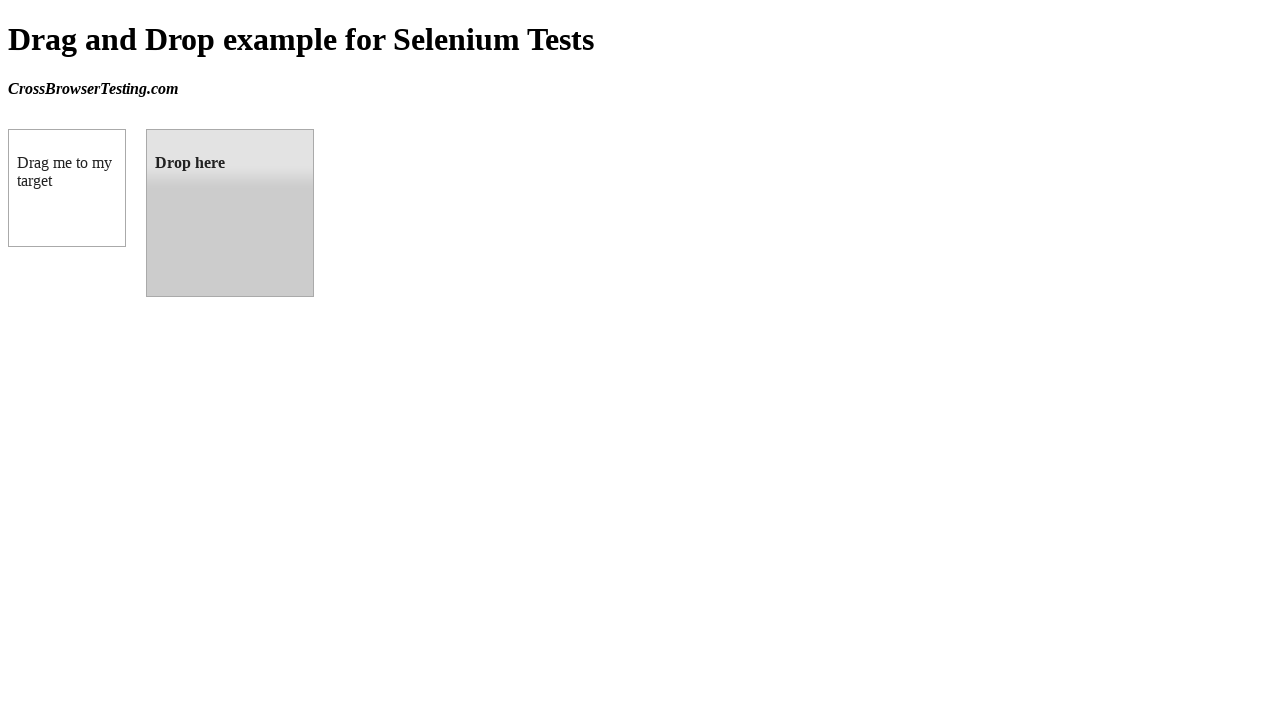

Moved mouse to center of draggable element at (67, 188)
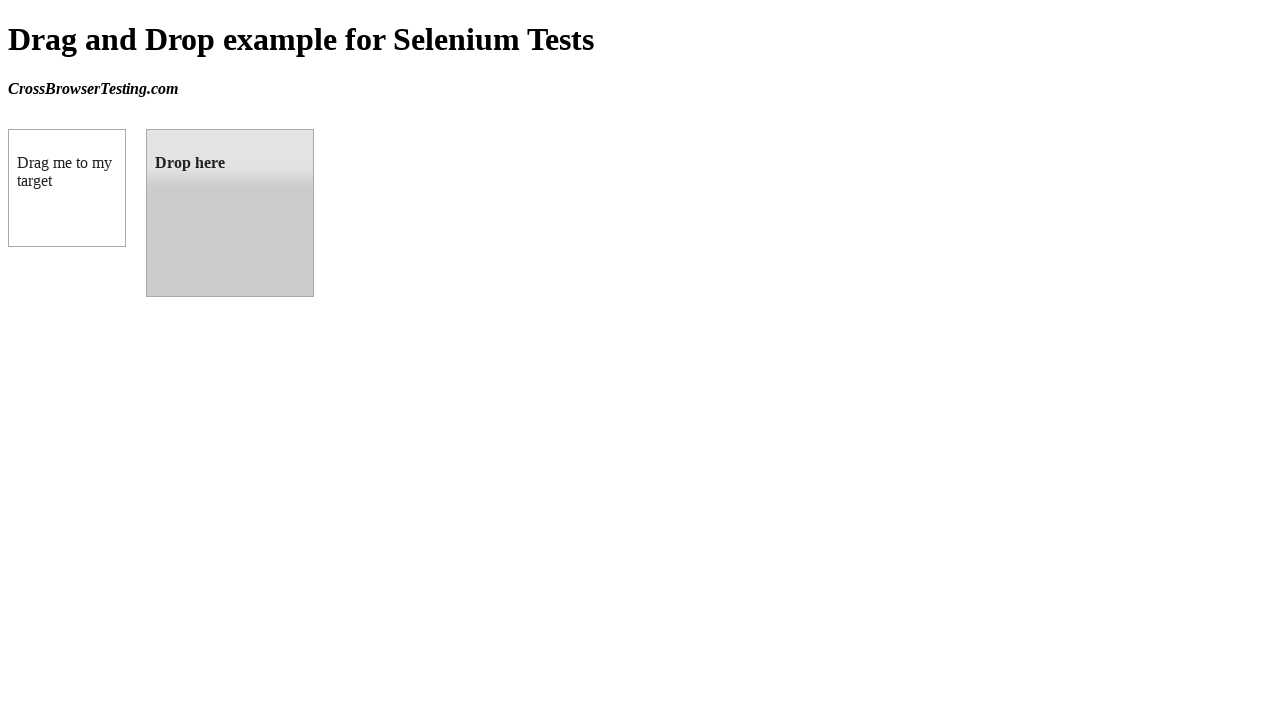

Pressed mouse button down on draggable element at (67, 188)
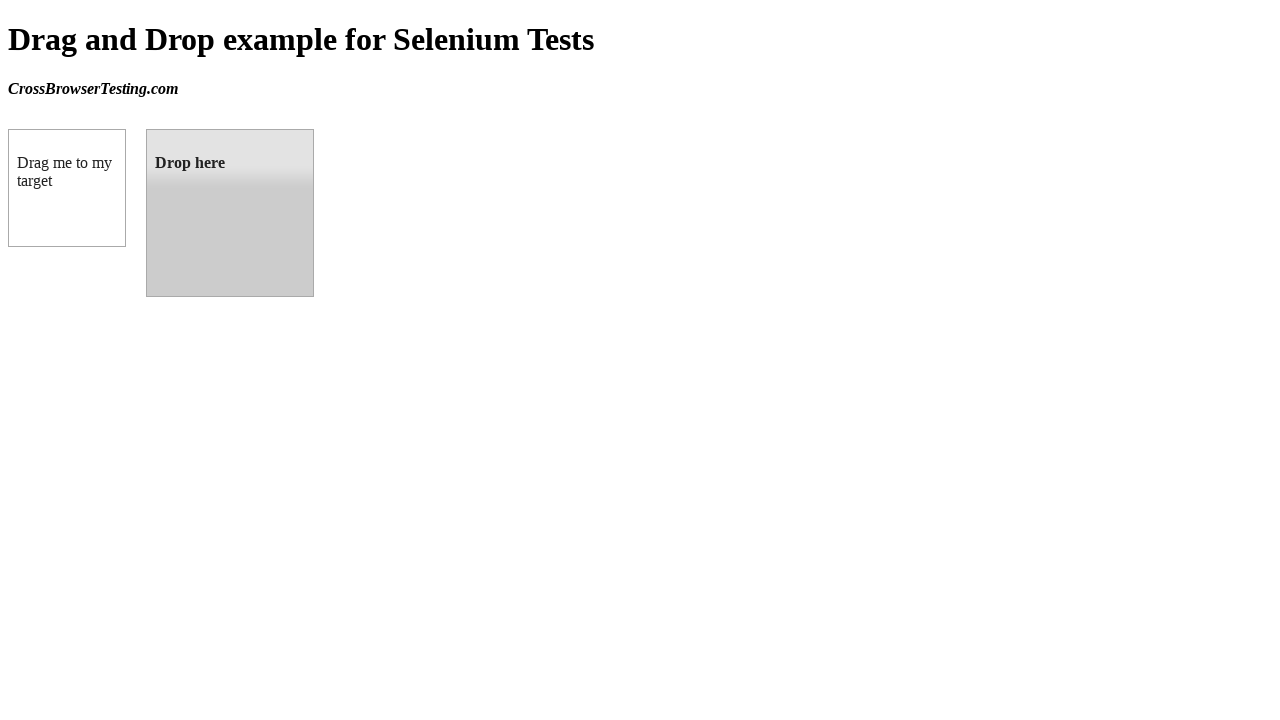

Moved mouse to center of droppable target element at (230, 213)
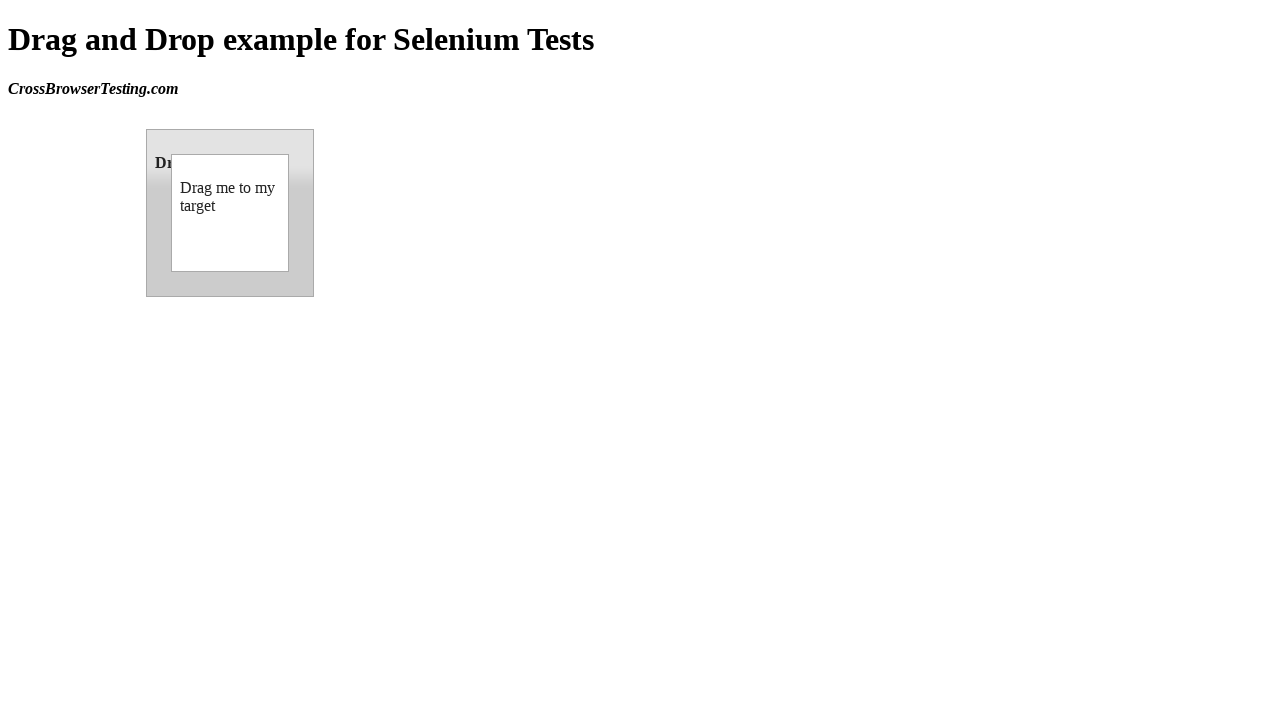

Released mouse button to complete drag and drop operation at (230, 213)
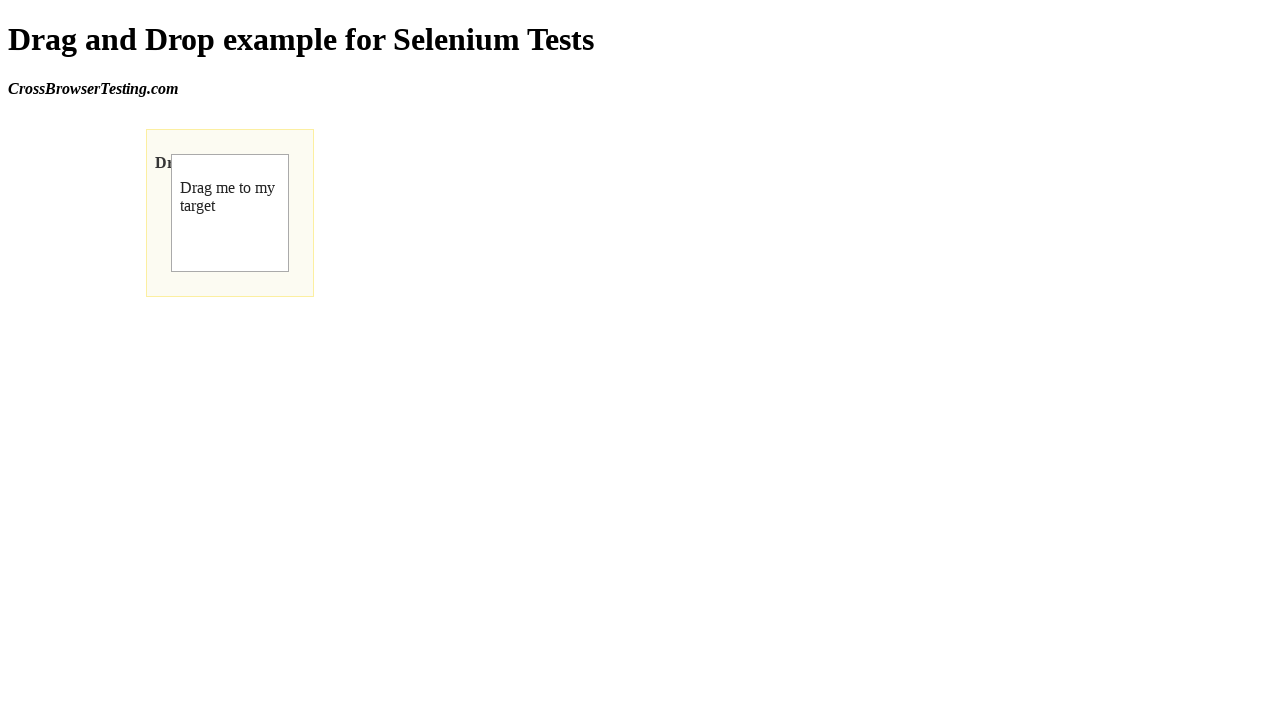

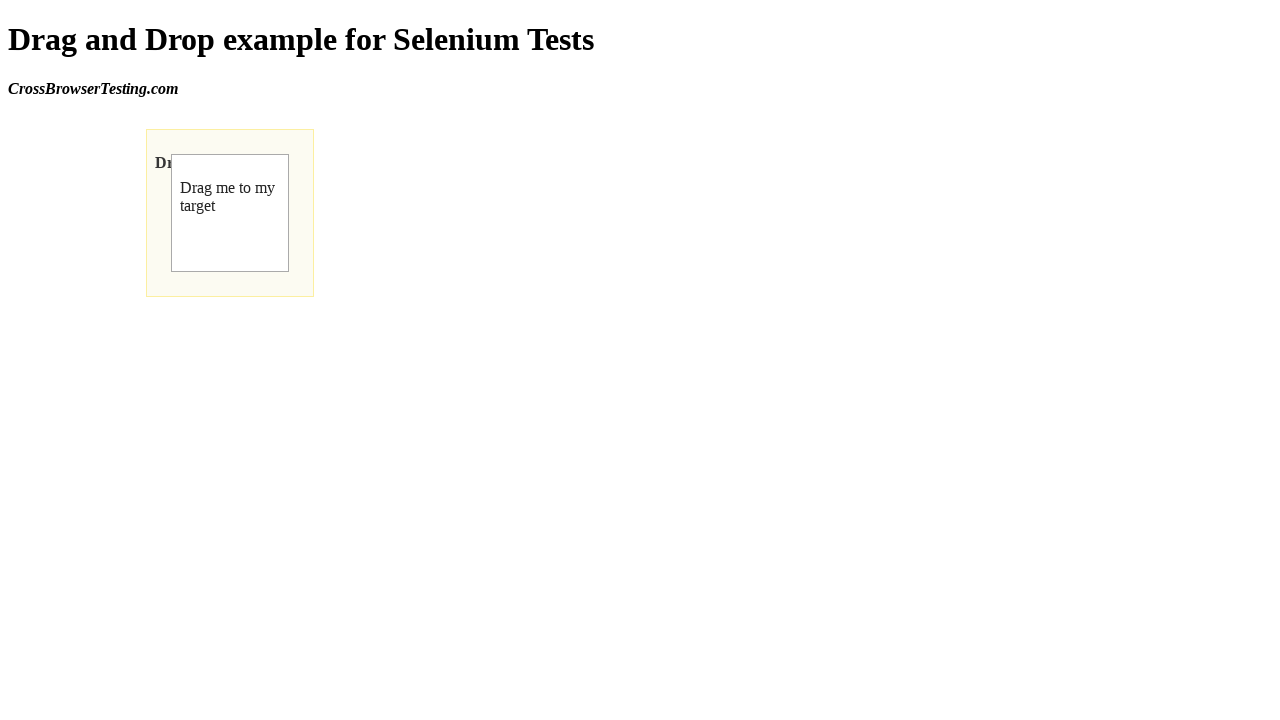